Tests WYSIWYG editor functionality by navigating to the editor page, closing a modal, switching to an iframe, and accessing the editor content

Starting URL: https://the-internet.herokuapp.com/

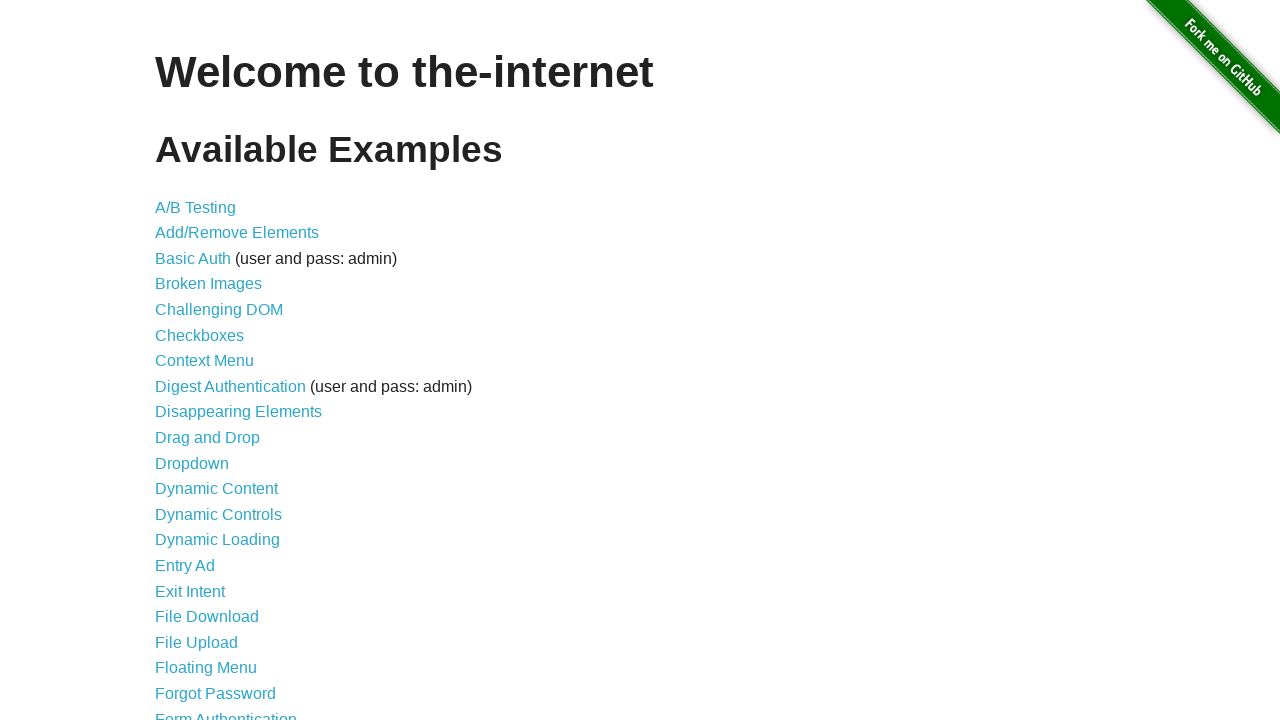

Clicked on WYSIWYG Editor link at (218, 651) on text=WYSIWYG Editor
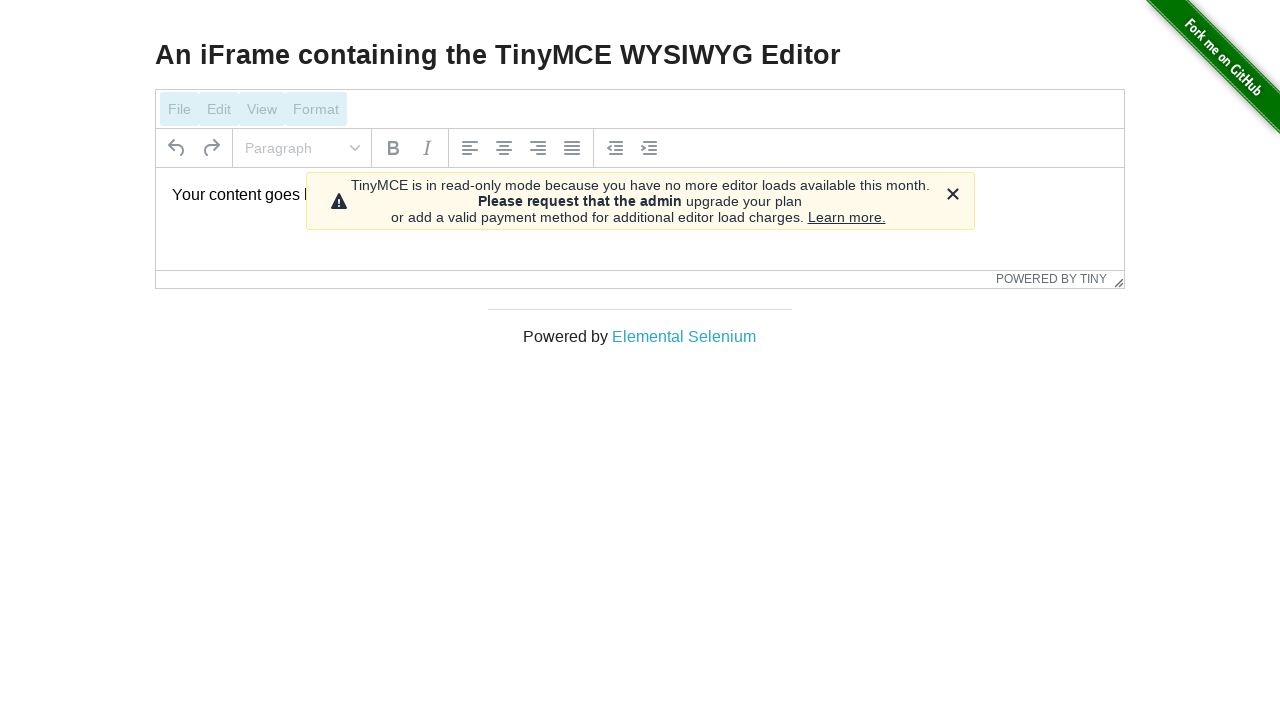

Closed the modal/popup at (952, 194) on xpath=//div[@aria-label='Close']//*[name()='svg']
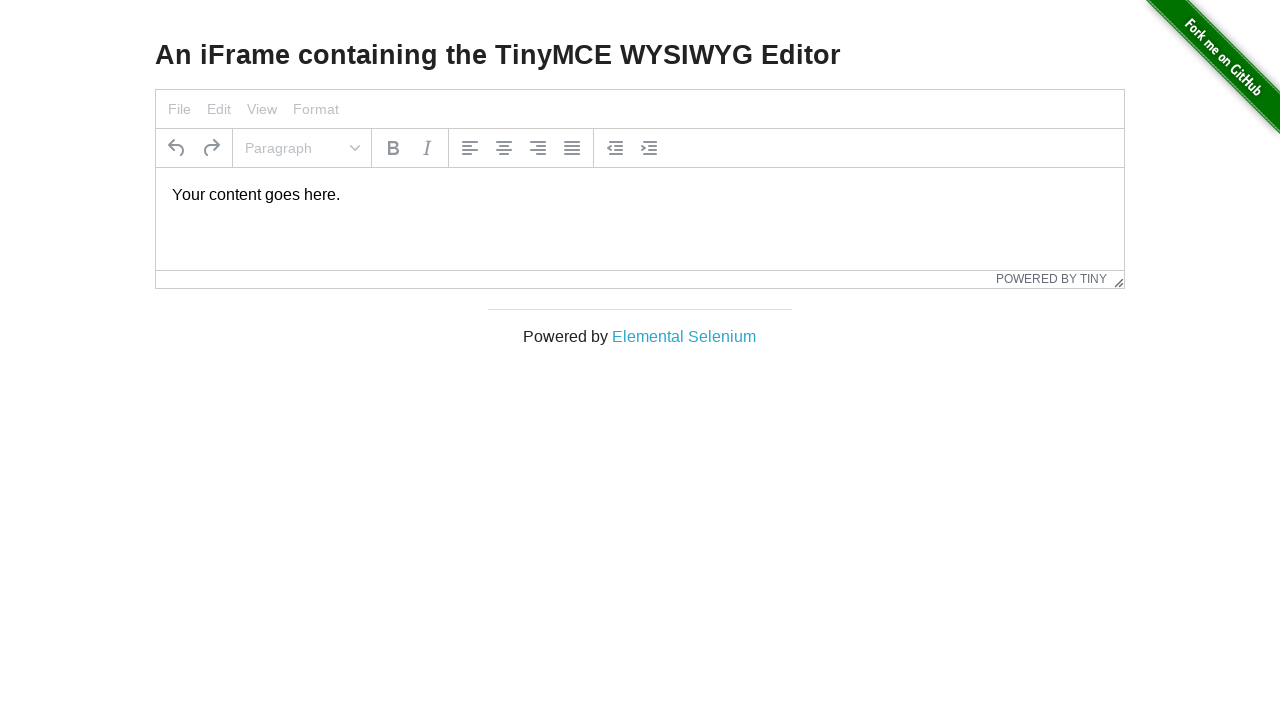

Located the editor iframe
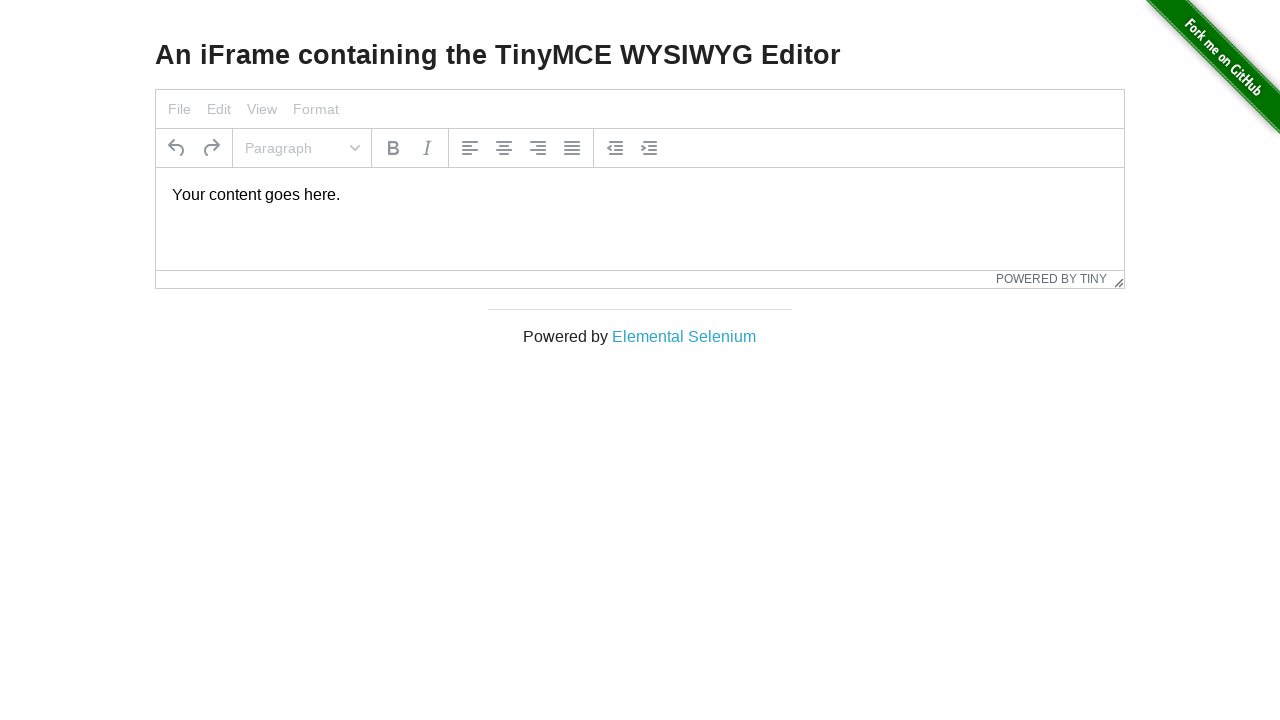

Located the editor body element within iframe
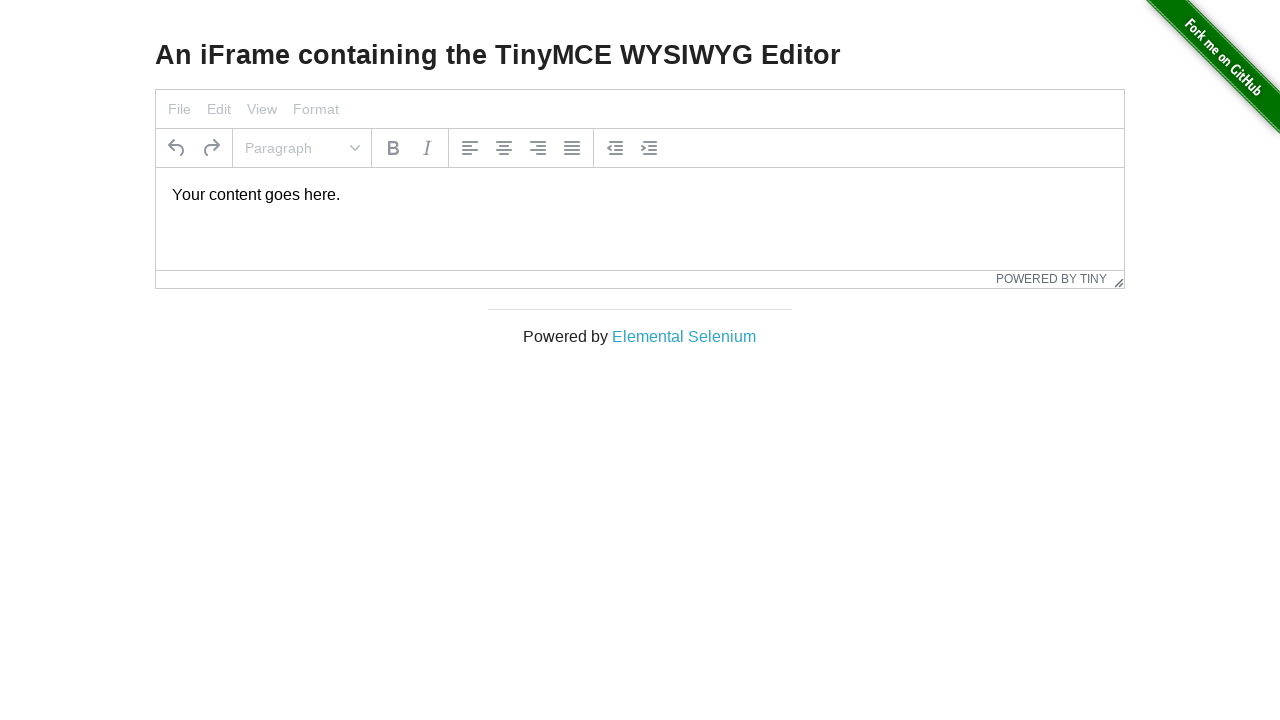

Verified editor body is accessible
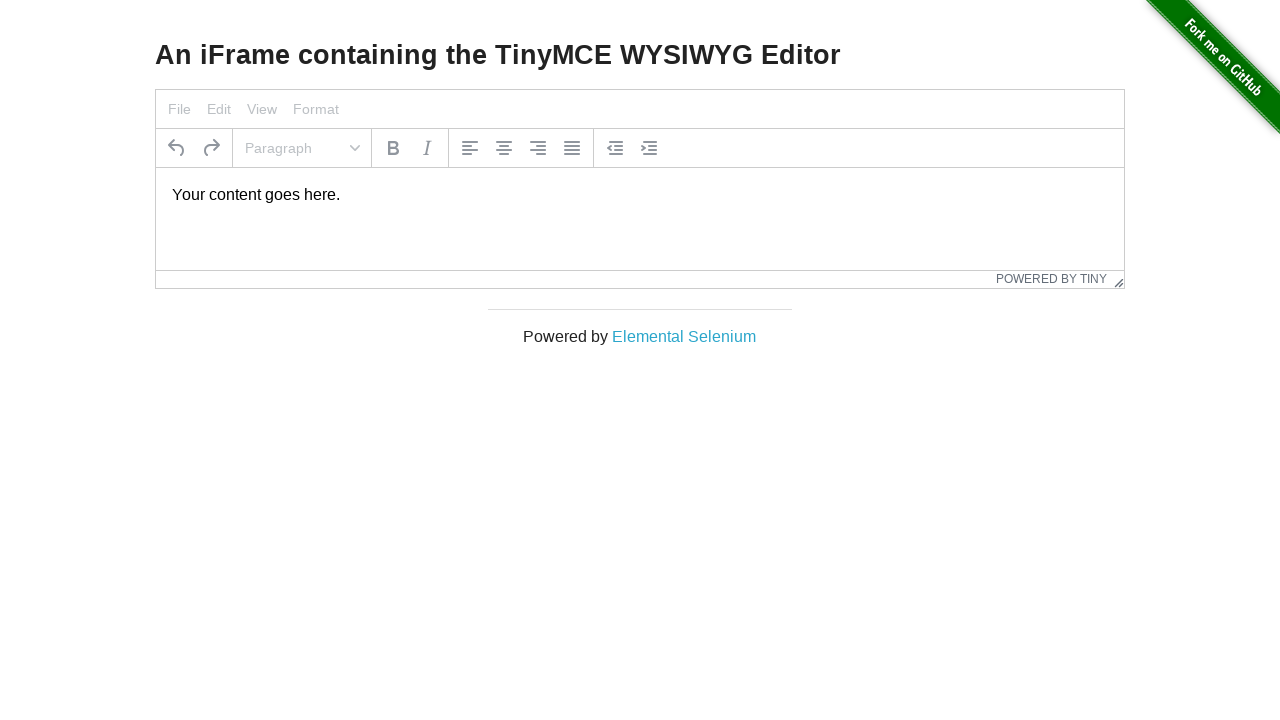

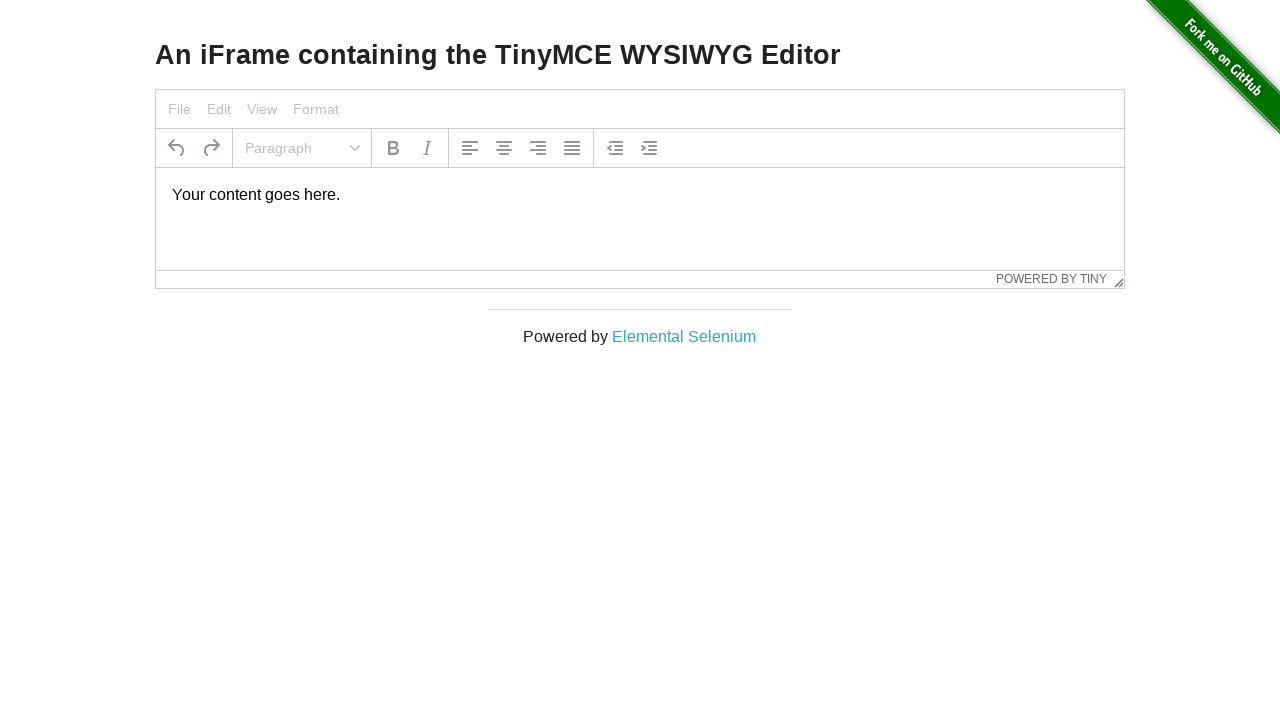